Tests scrolling functionality by scrolling to bottom and then back to the top of the page using JavaScript

Starting URL: https://ultimateqa.com/complicated-page/

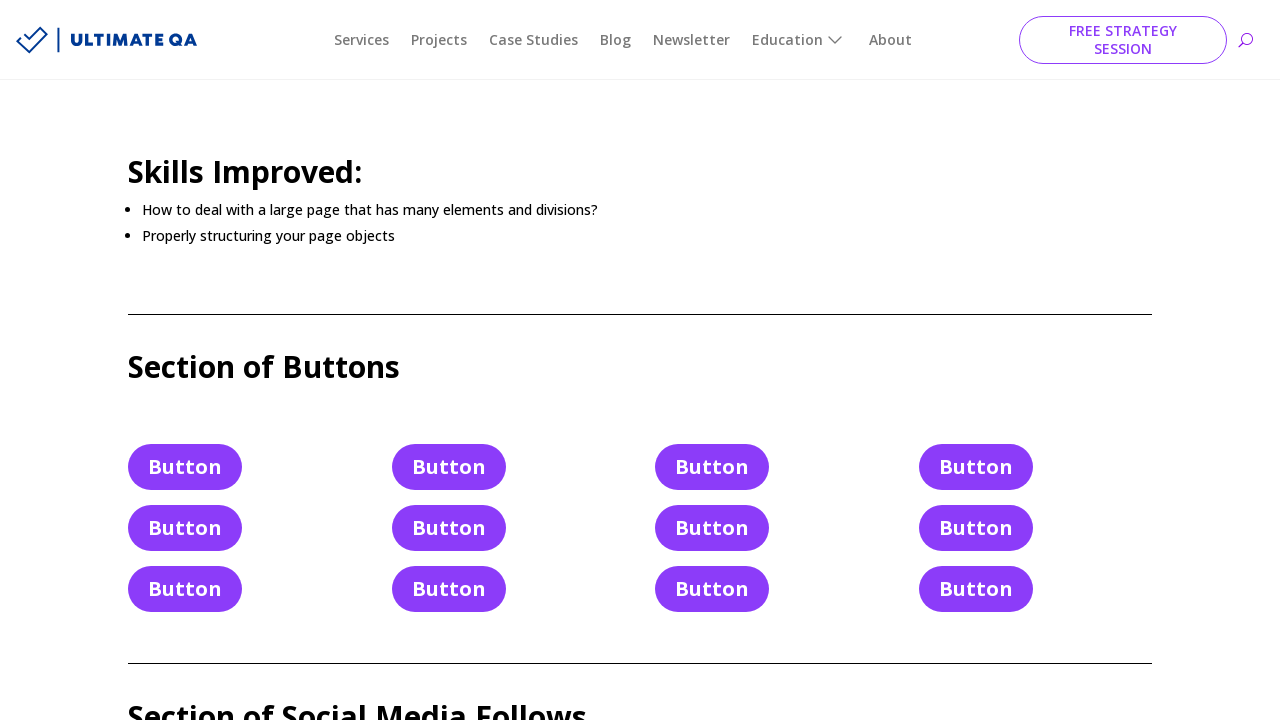

Scrolled to bottom of page using JavaScript
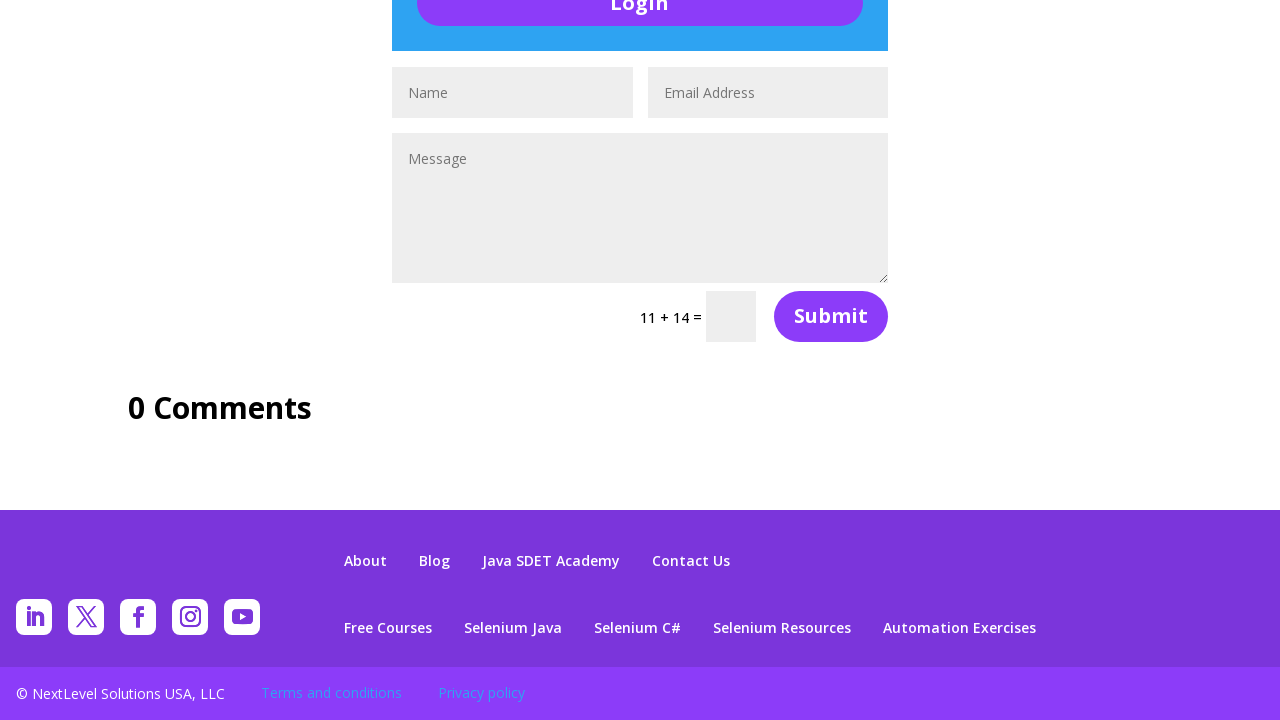

Waited 1 second for scroll animation to complete
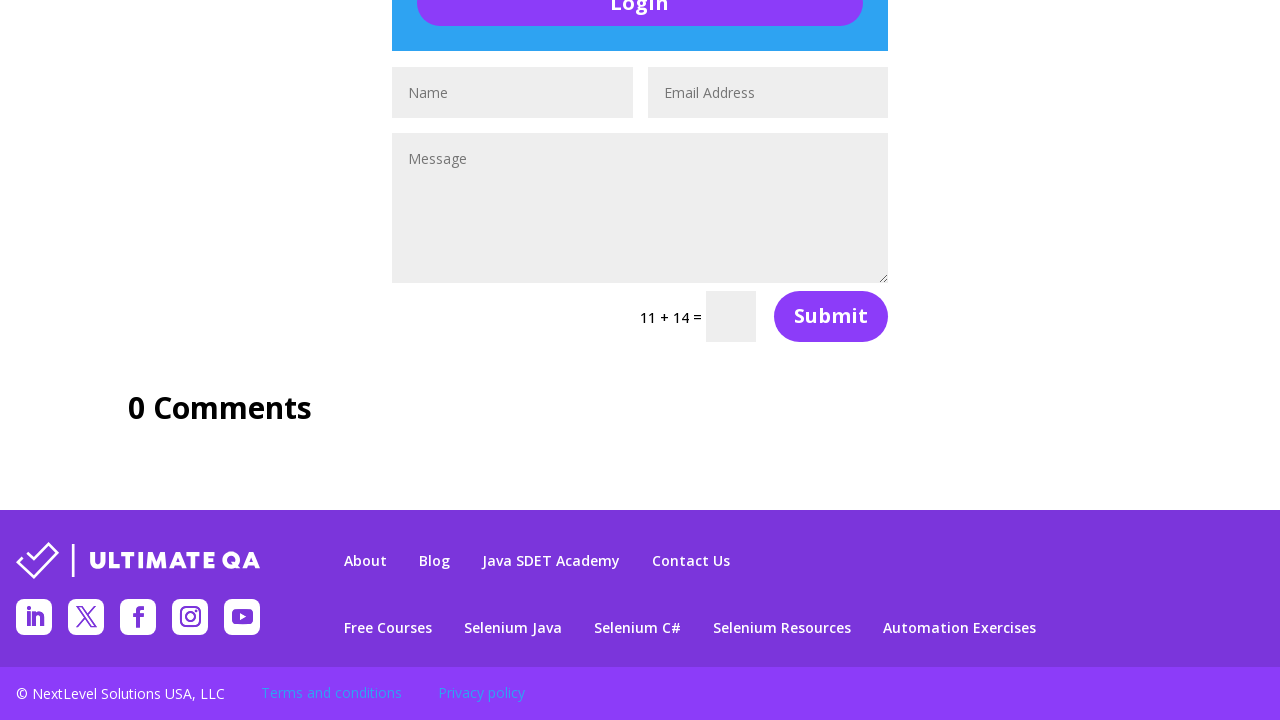

Scrolled back to top of page using JavaScript
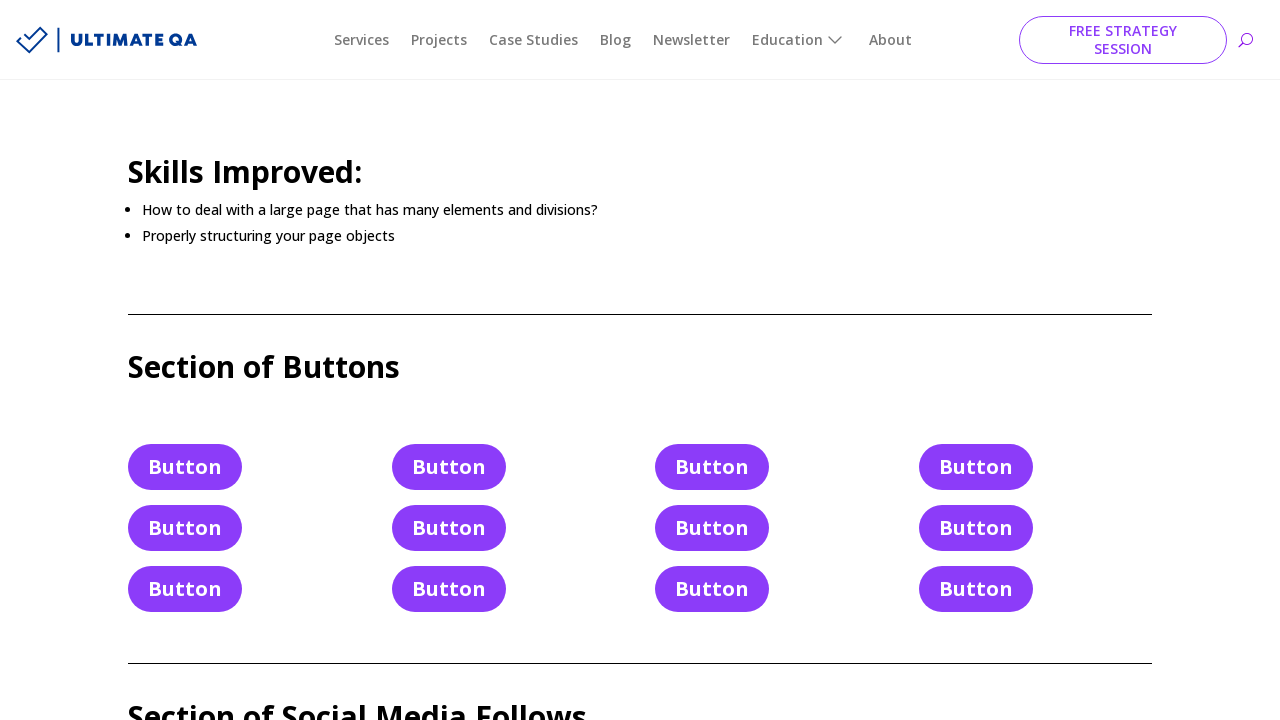

Waited 1 second for scroll animation to complete
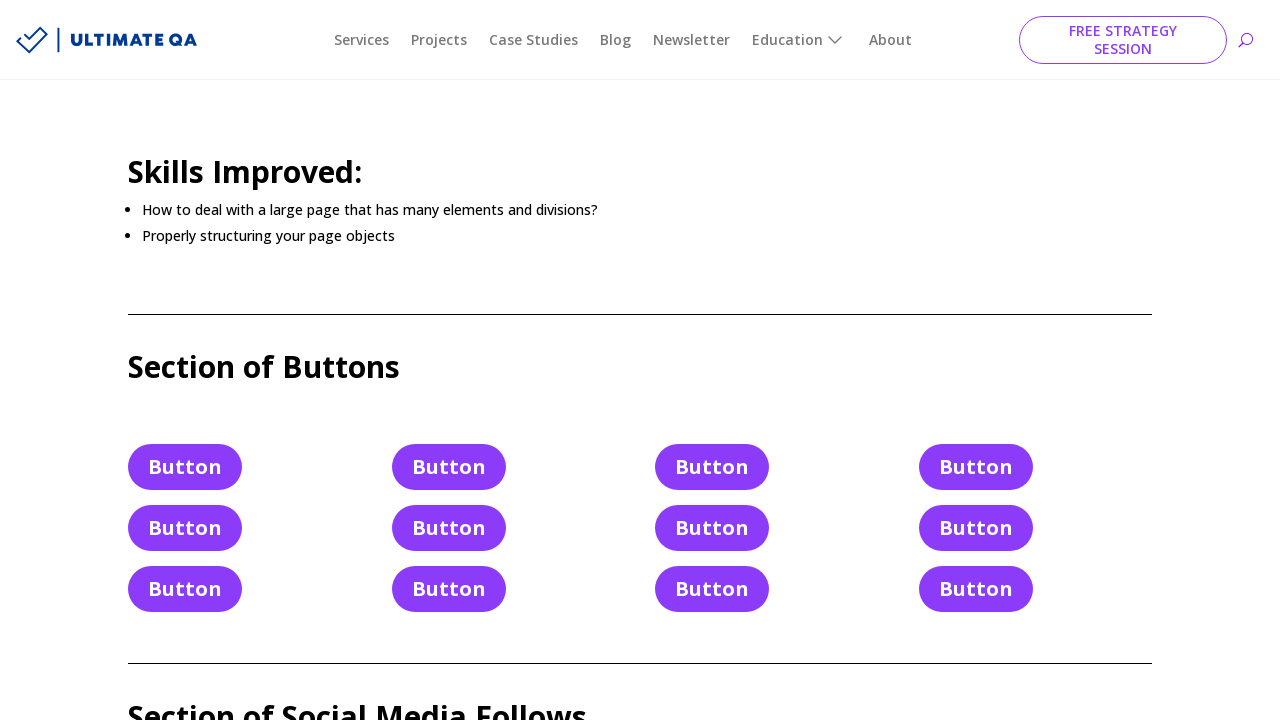

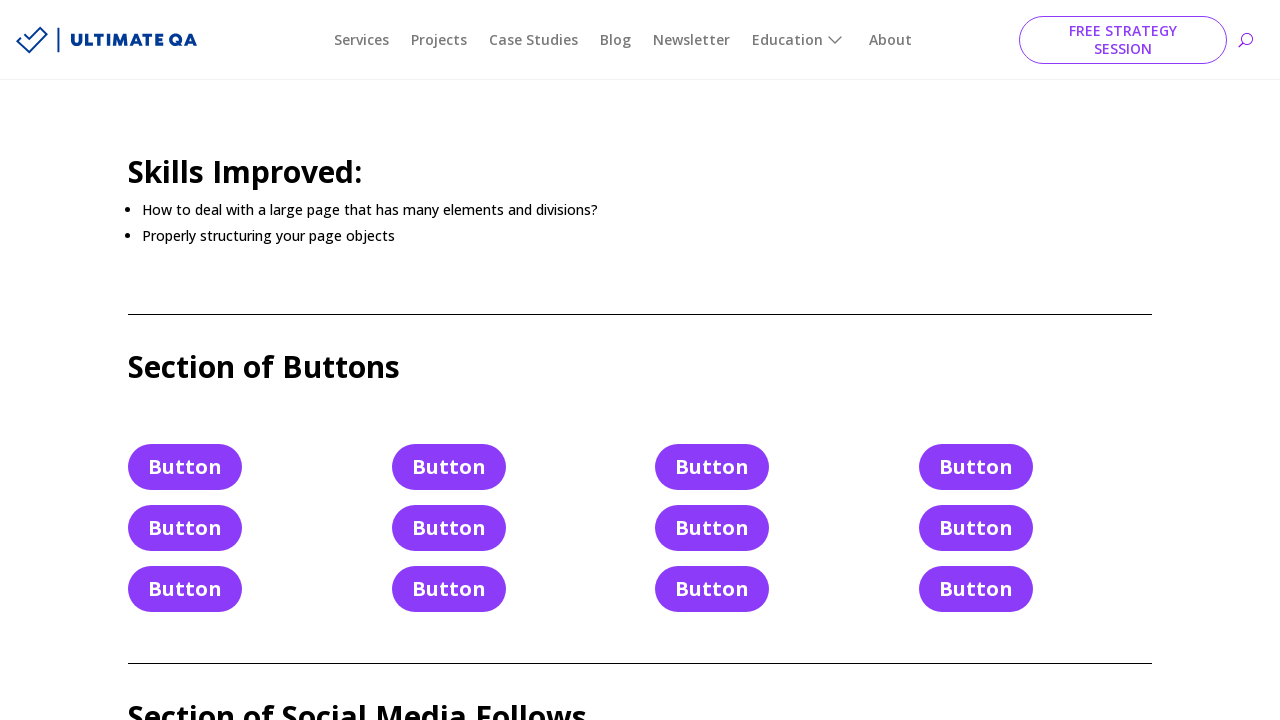